Tests dropdown selection functionality by selecting options using different methods - visible text, index, and value

Starting URL: https://www.globalsqa.com/demo-site/select-dropdown-menu/

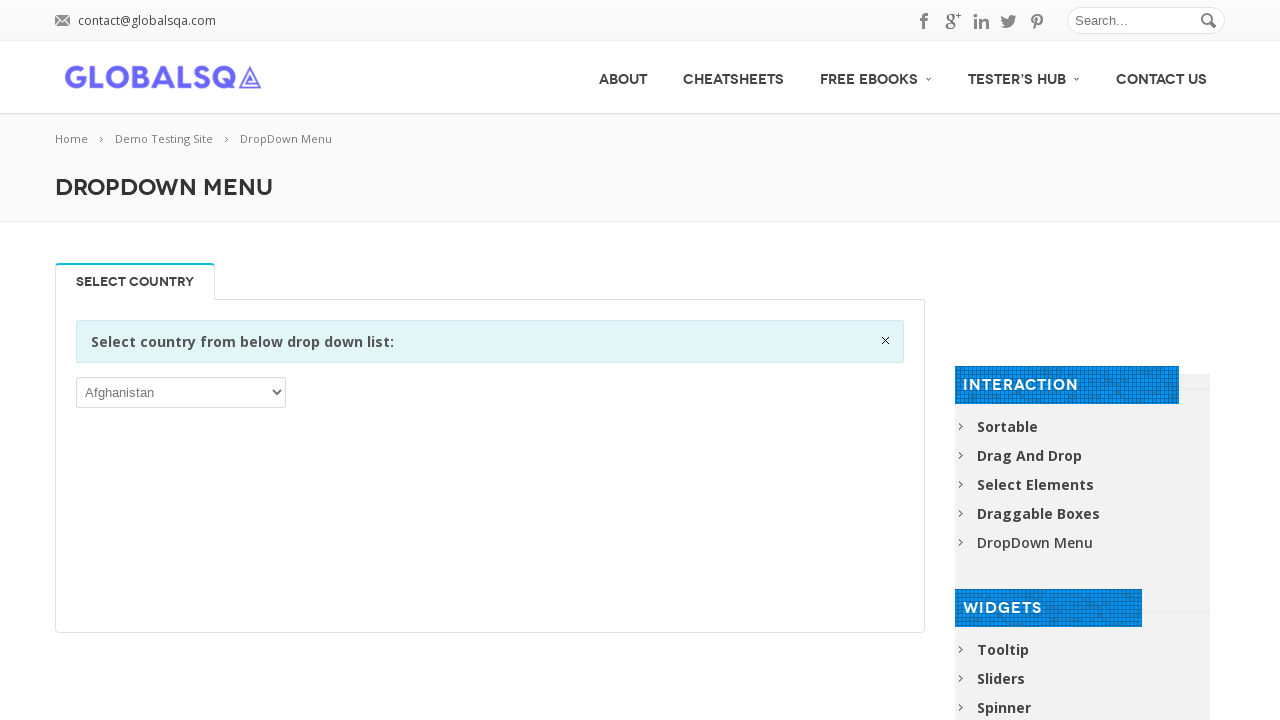

Selected 'Antarctica' from dropdown by visible text on div[class='single_tab_div resp-tab-content resp-tab-content-active'] p select
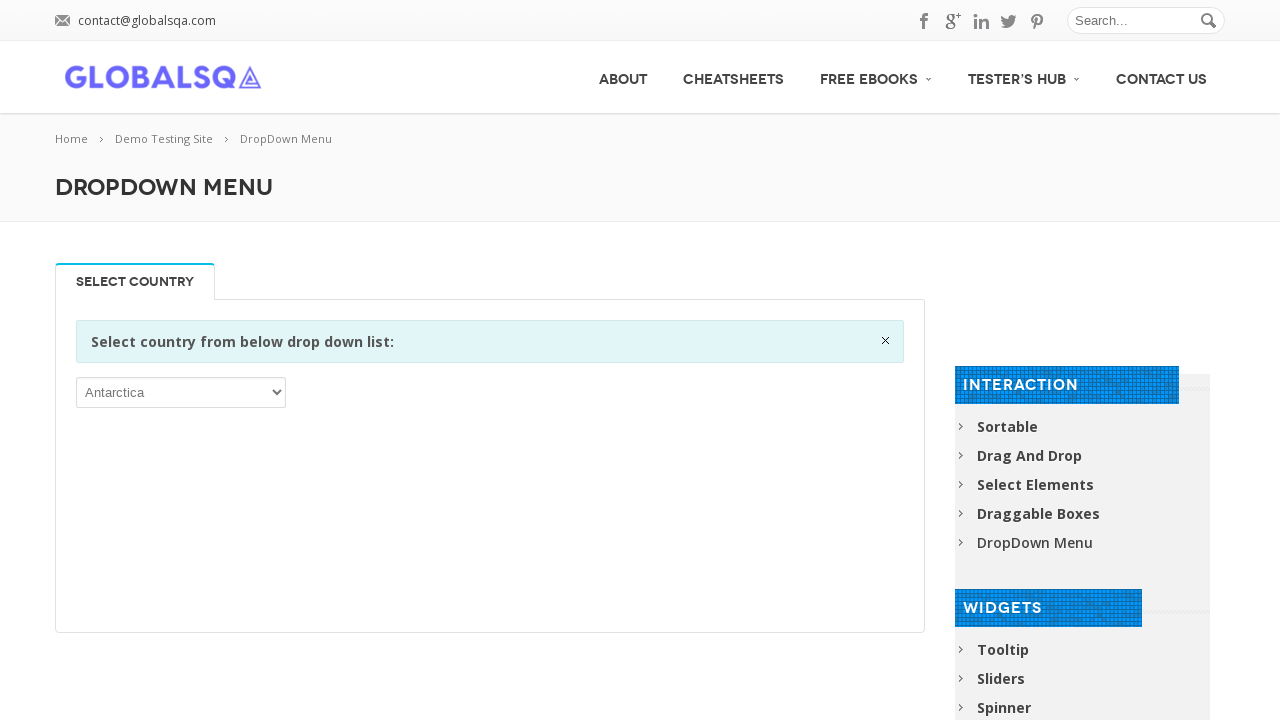

Waited 1 second between dropdown selections
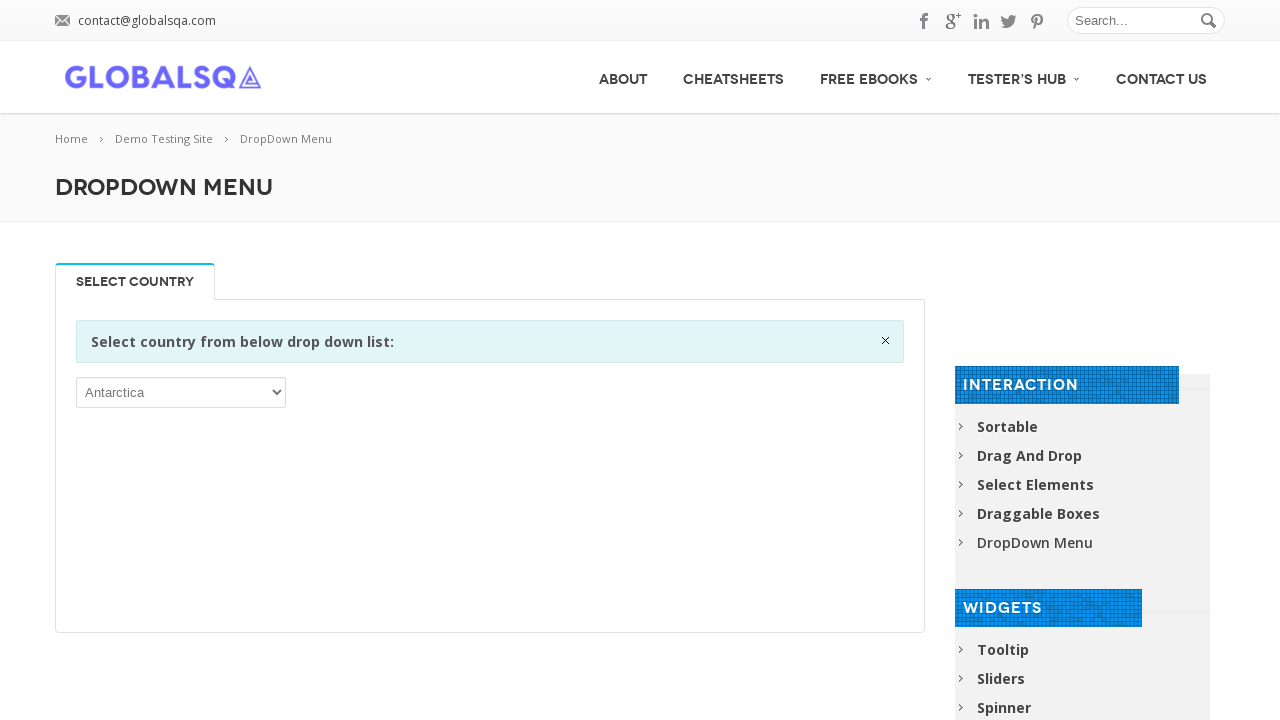

Selected dropdown option at index 26 on div[class='single_tab_div resp-tab-content resp-tab-content-active'] p select
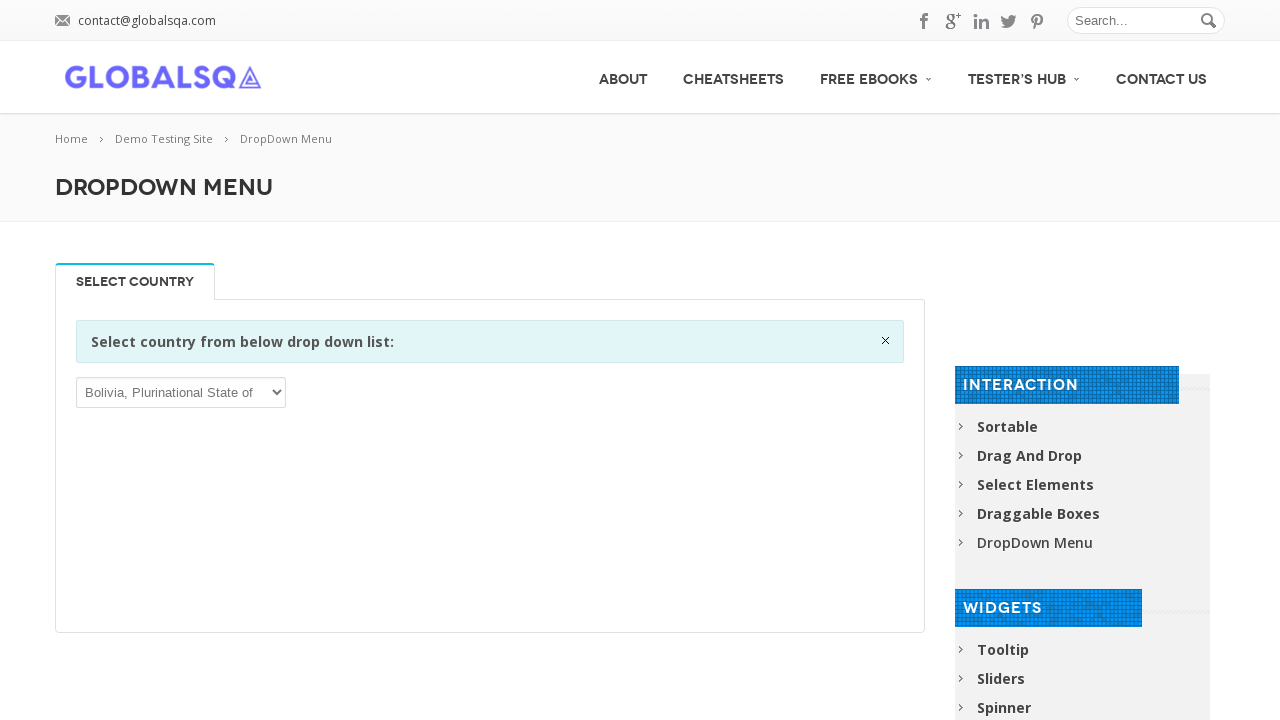

Waited 1 second between dropdown selections
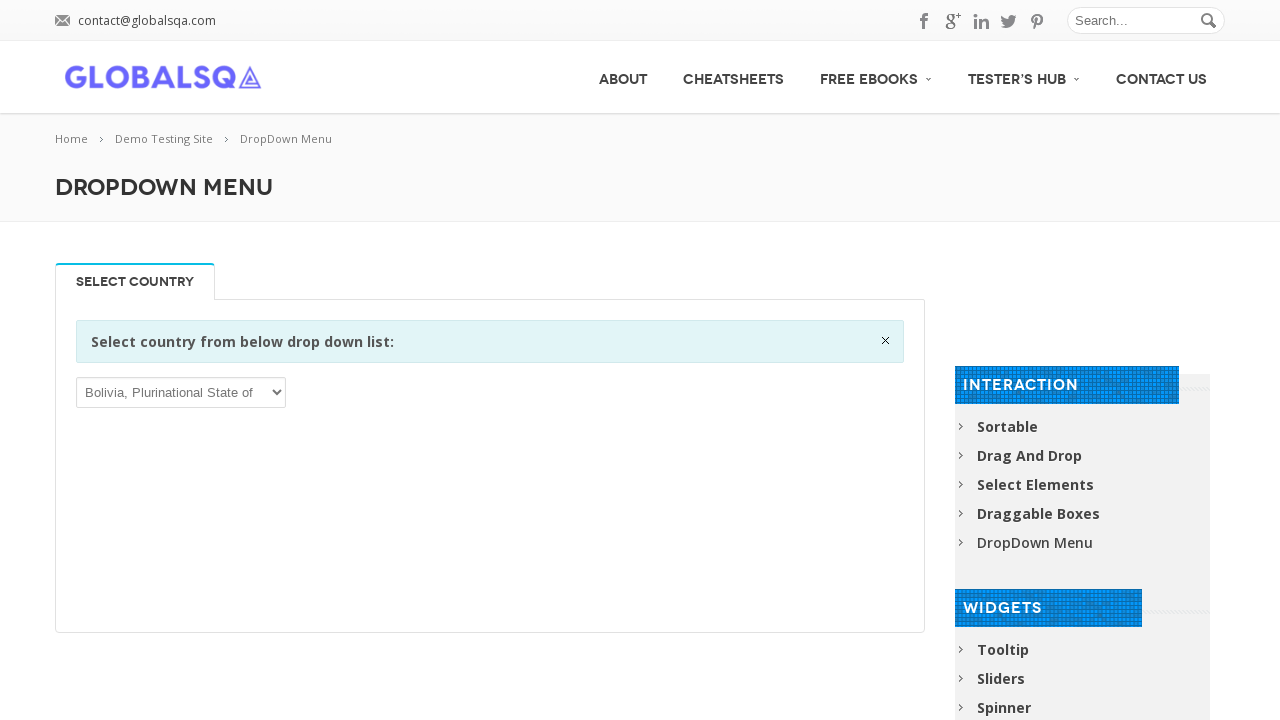

Selected dropdown option with value 'IND' on div[class='single_tab_div resp-tab-content resp-tab-content-active'] p select
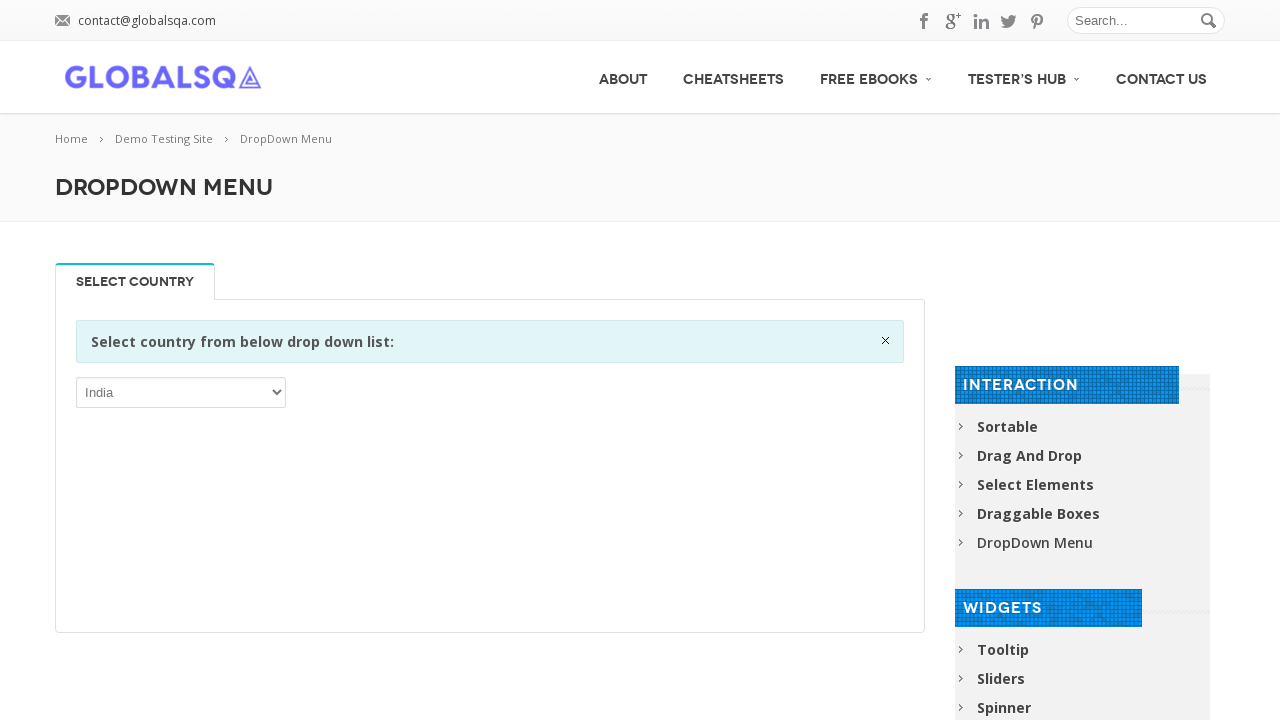

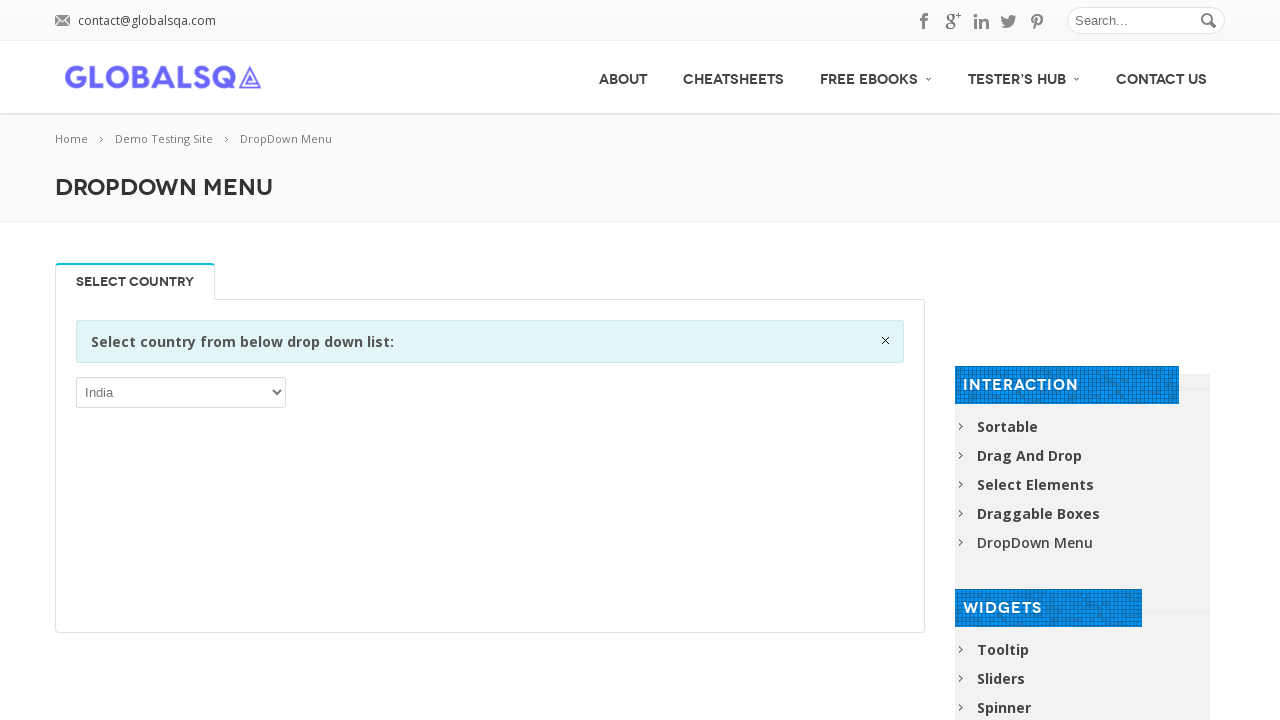